Tests mouse and keyboard interactions including double-click, right-click, hover, and keyboard navigation on a buttons demo page

Starting URL: https://demoqa.com/buttons

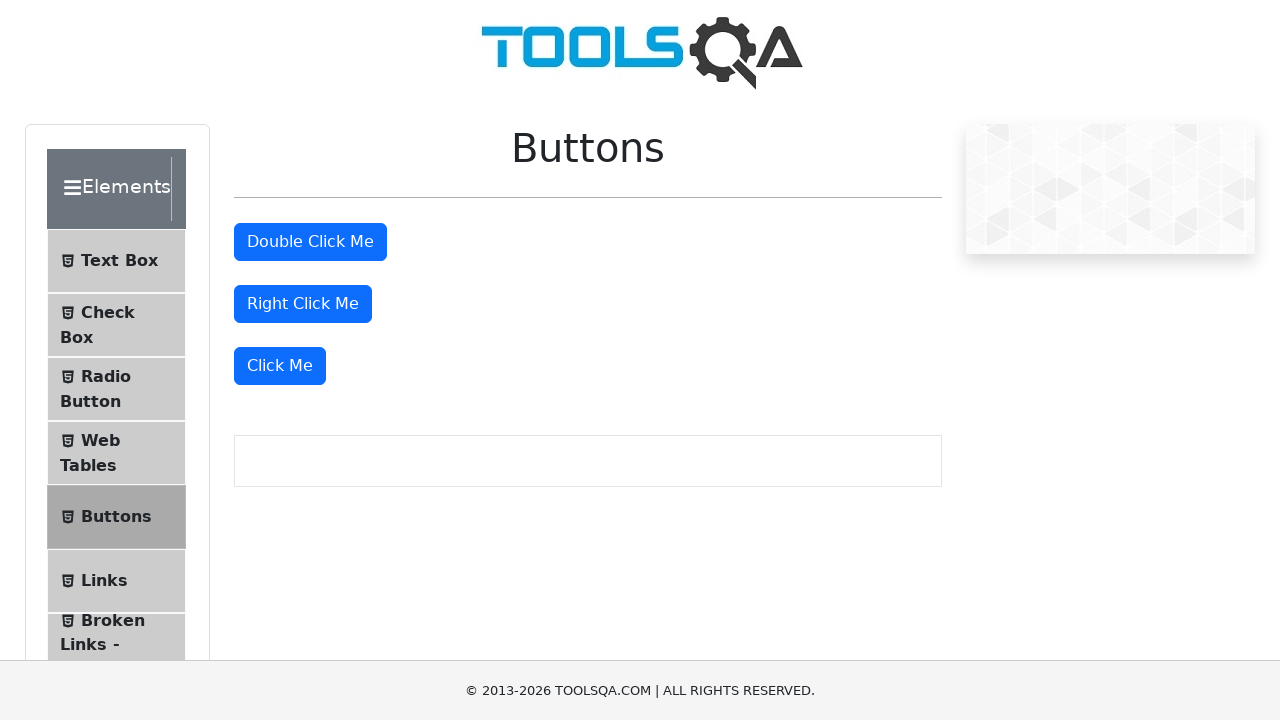

Double-clicked the double-click button at (310, 242) on #doubleClickBtn
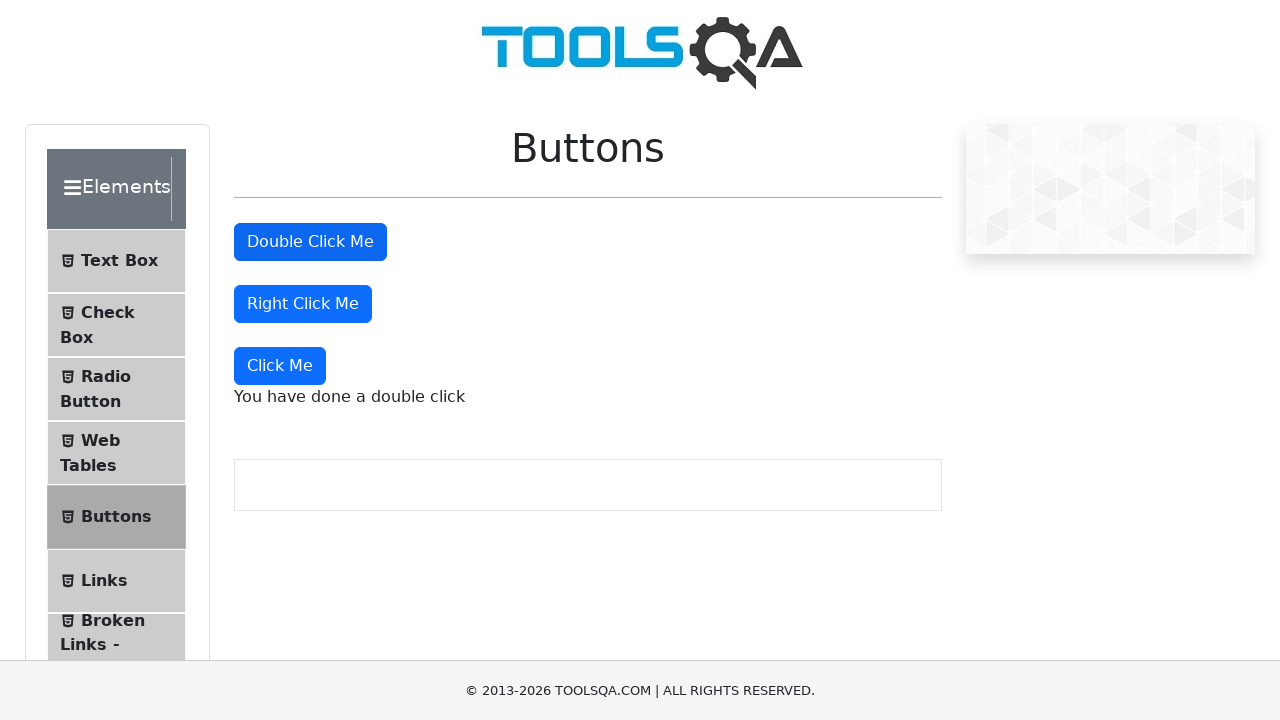

Right-clicked the right-click button at (303, 304) on #rightClickBtn
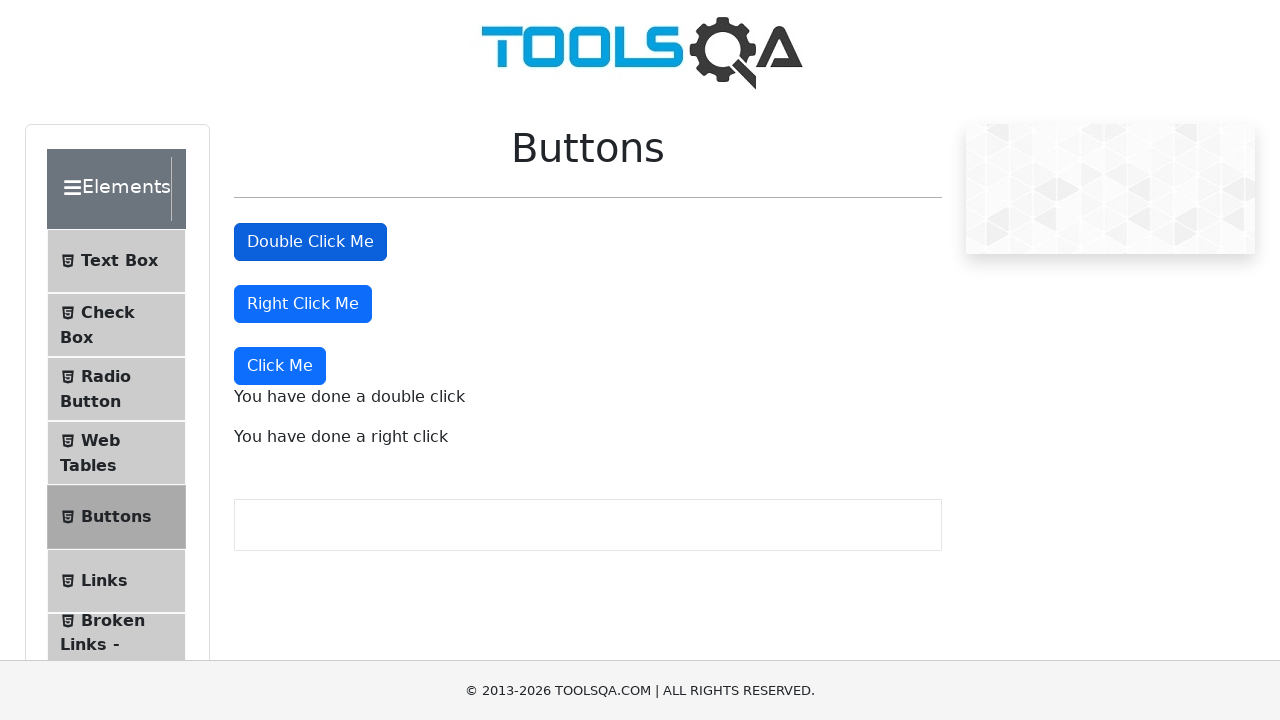

Hovered over the double-click button at (310, 242) on #doubleClickBtn
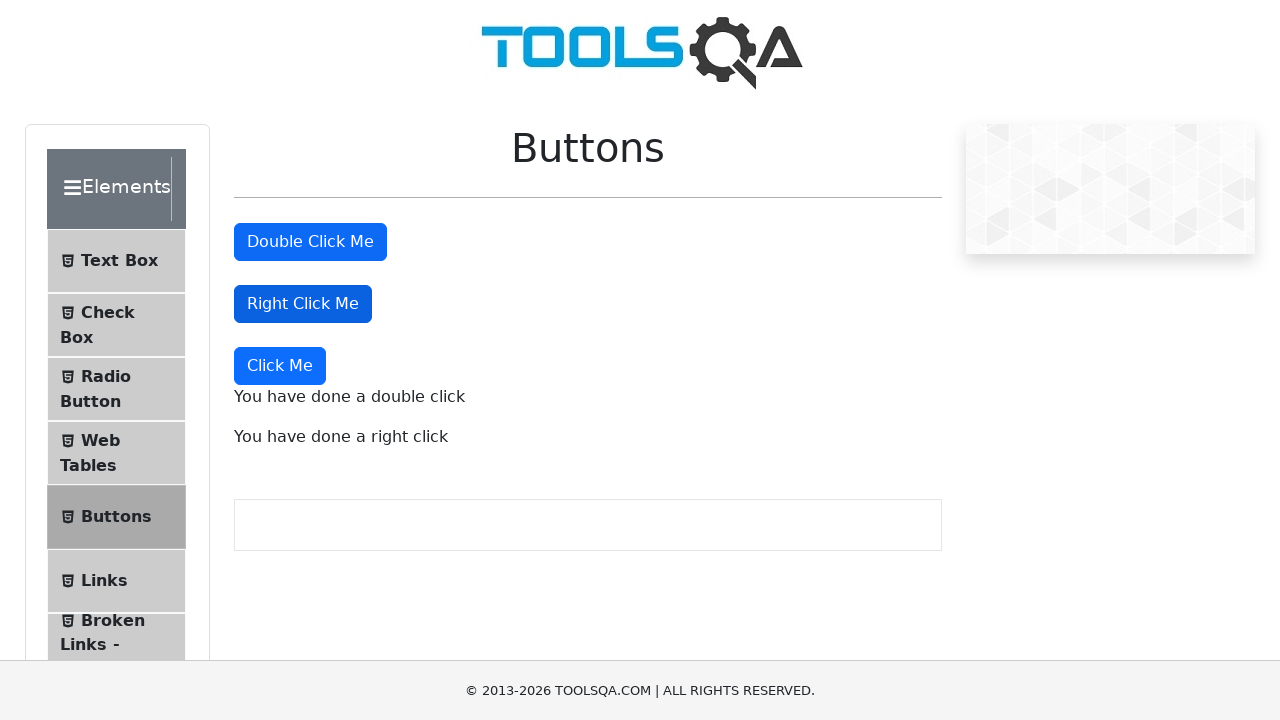

Pressed ArrowDown key for keyboard navigation
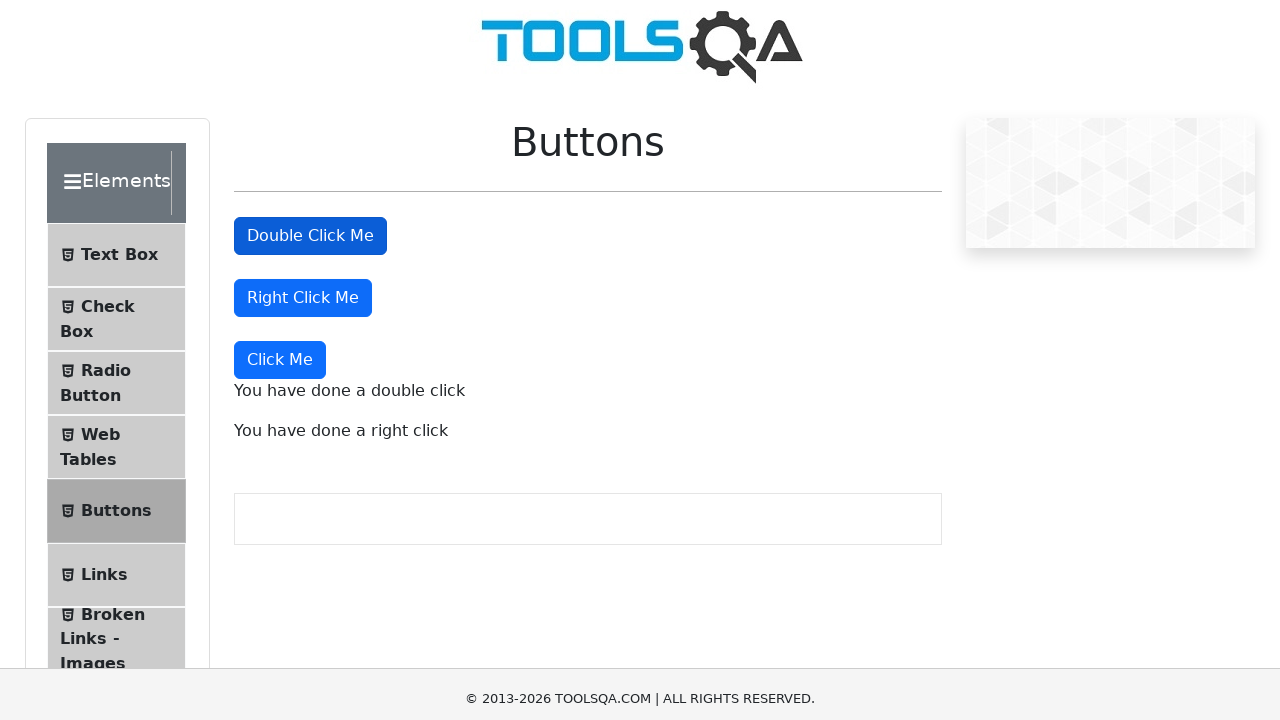

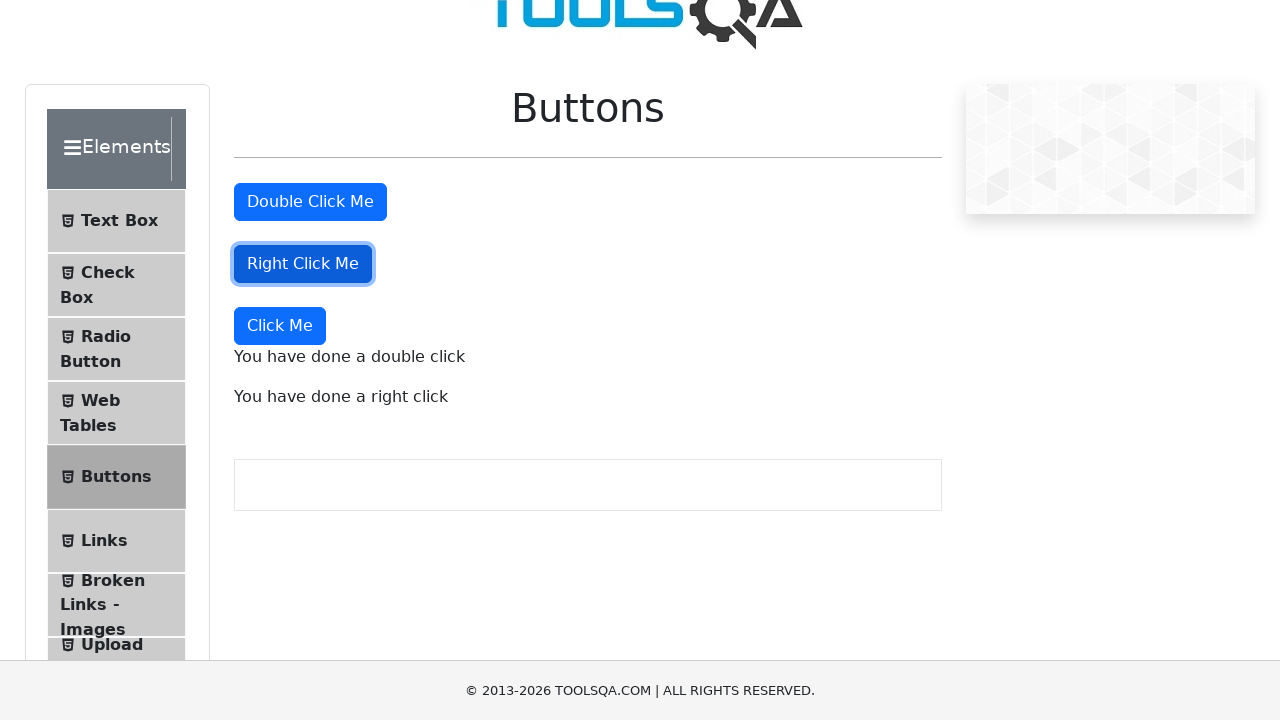